Tests dynamic loading by clicking start and waiting for the Hello World message to appear

Starting URL: https://the-internet.herokuapp.com/dynamic_loading/1

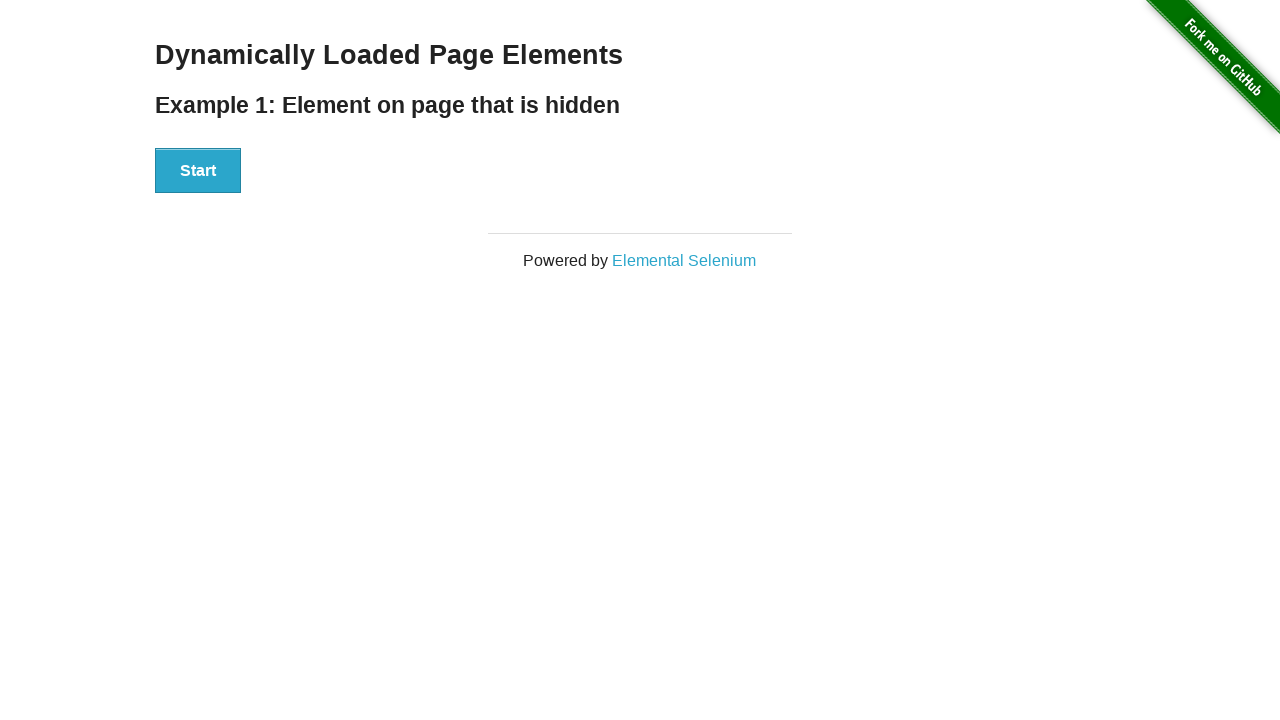

Clicked start button to initiate dynamic loading at (198, 171) on #start button
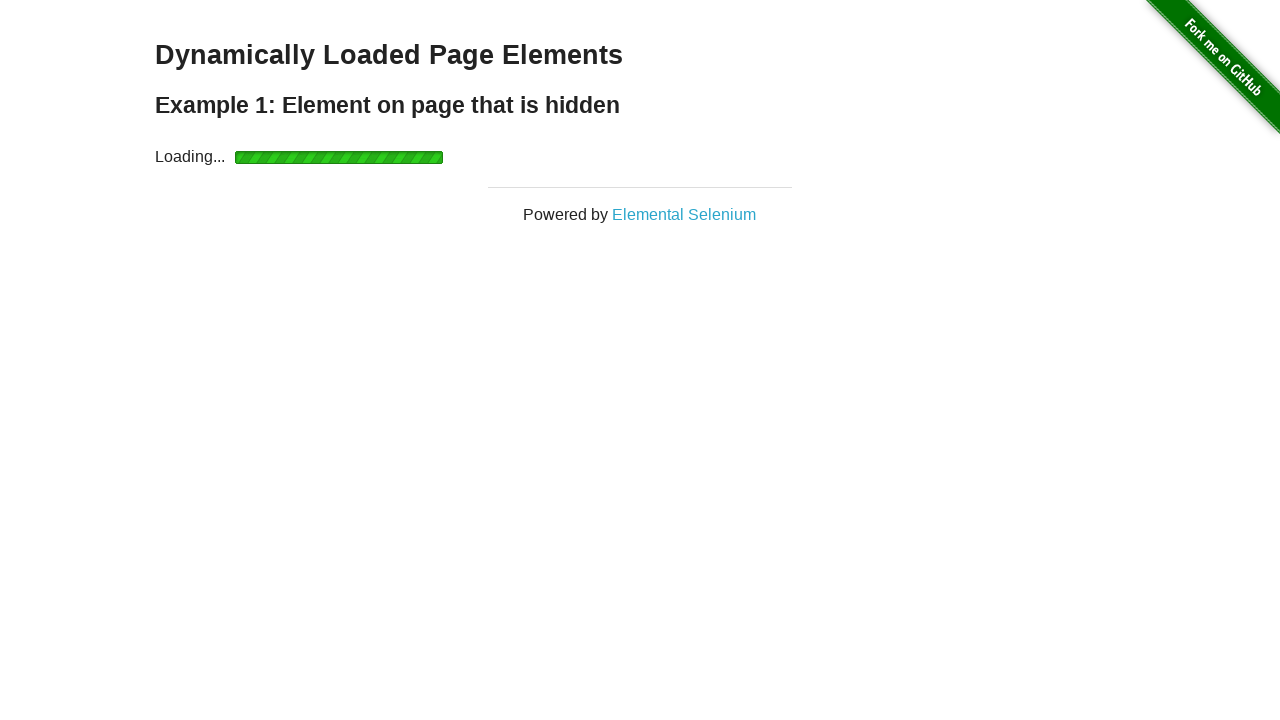

Hello World message appeared in finish element
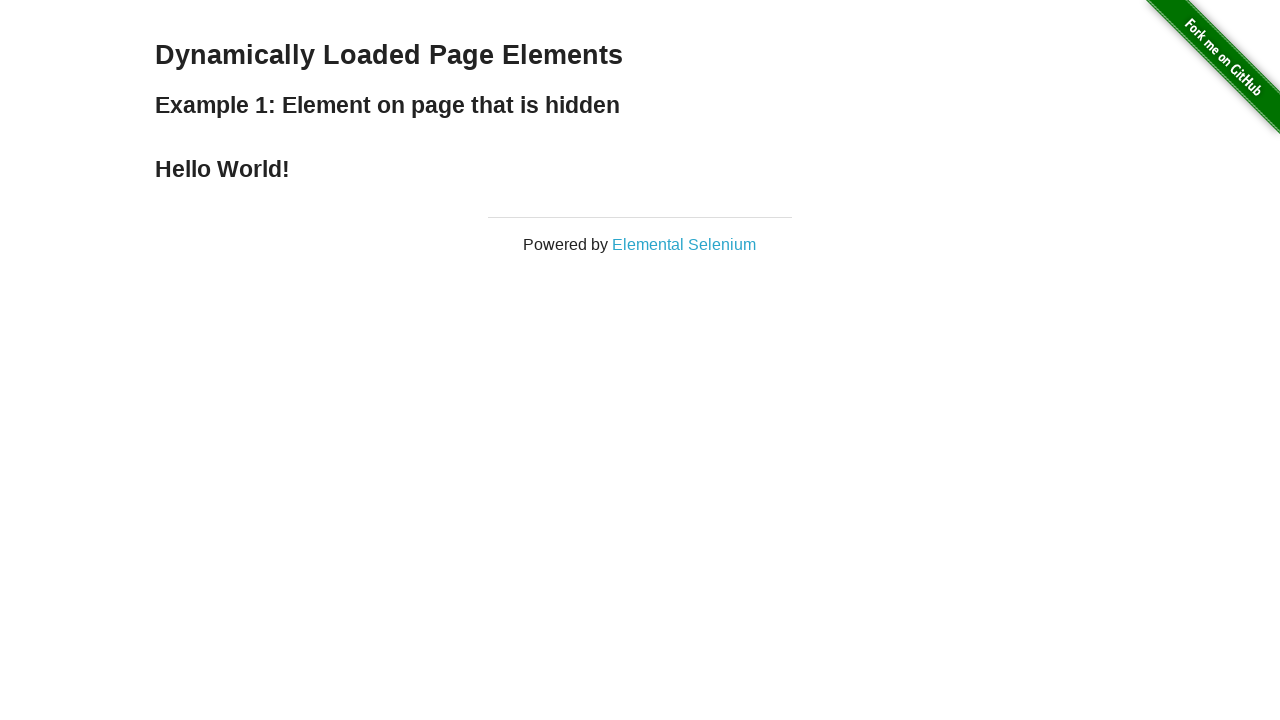

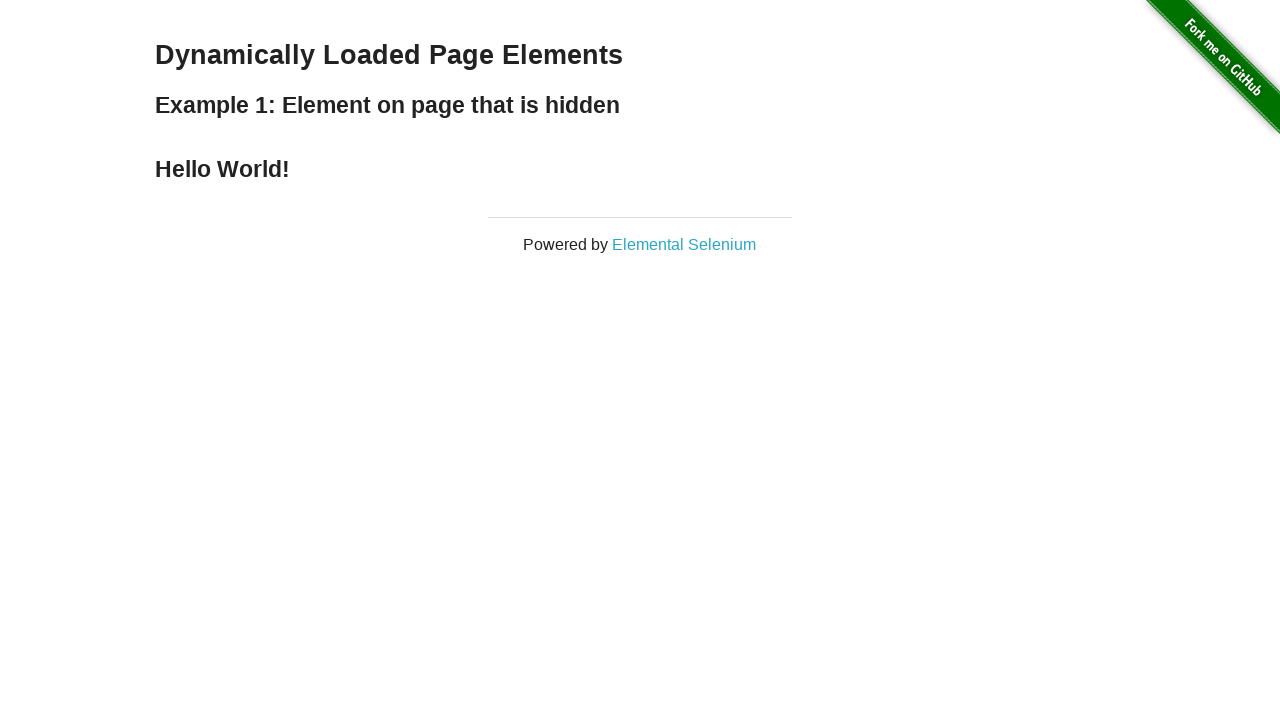